Tests that clicking the "click here" link on the dynamic content page changes the displayed images by comparing image elements before and after the click.

Starting URL: https://the-internet.herokuapp.com/dynamic_content?with_content=static

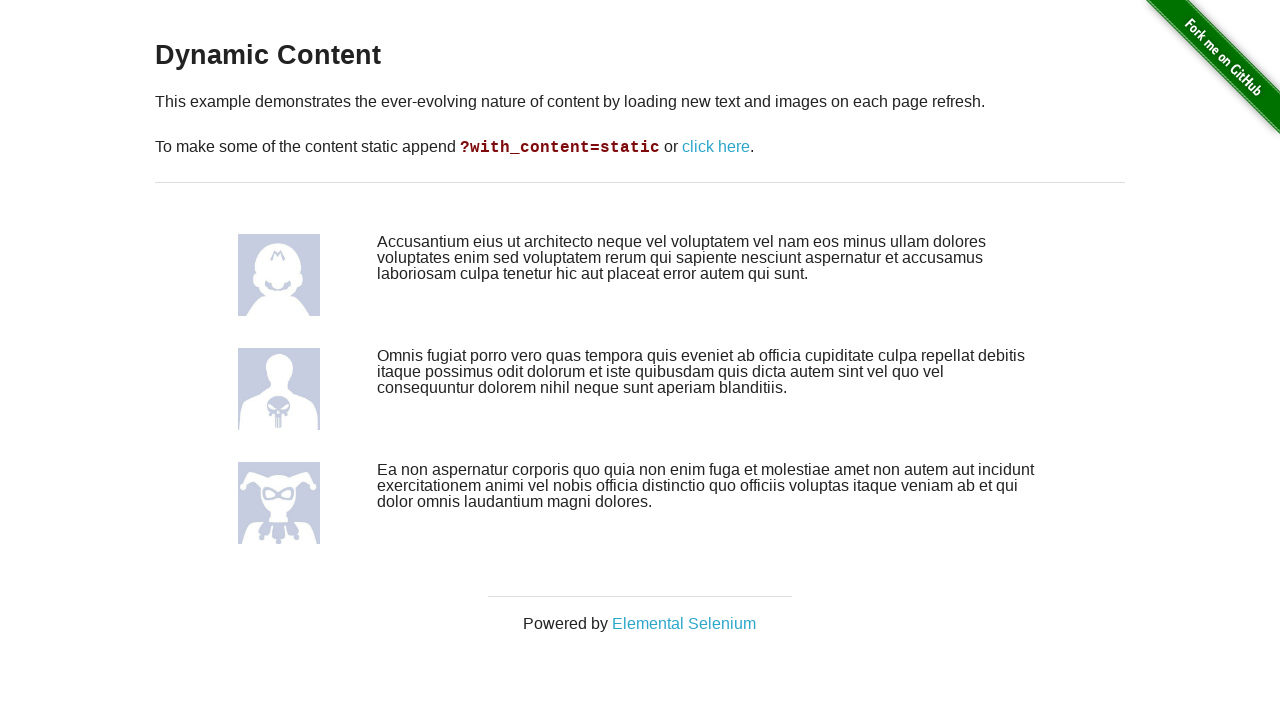

Waited for avatar images to load on dynamic content page
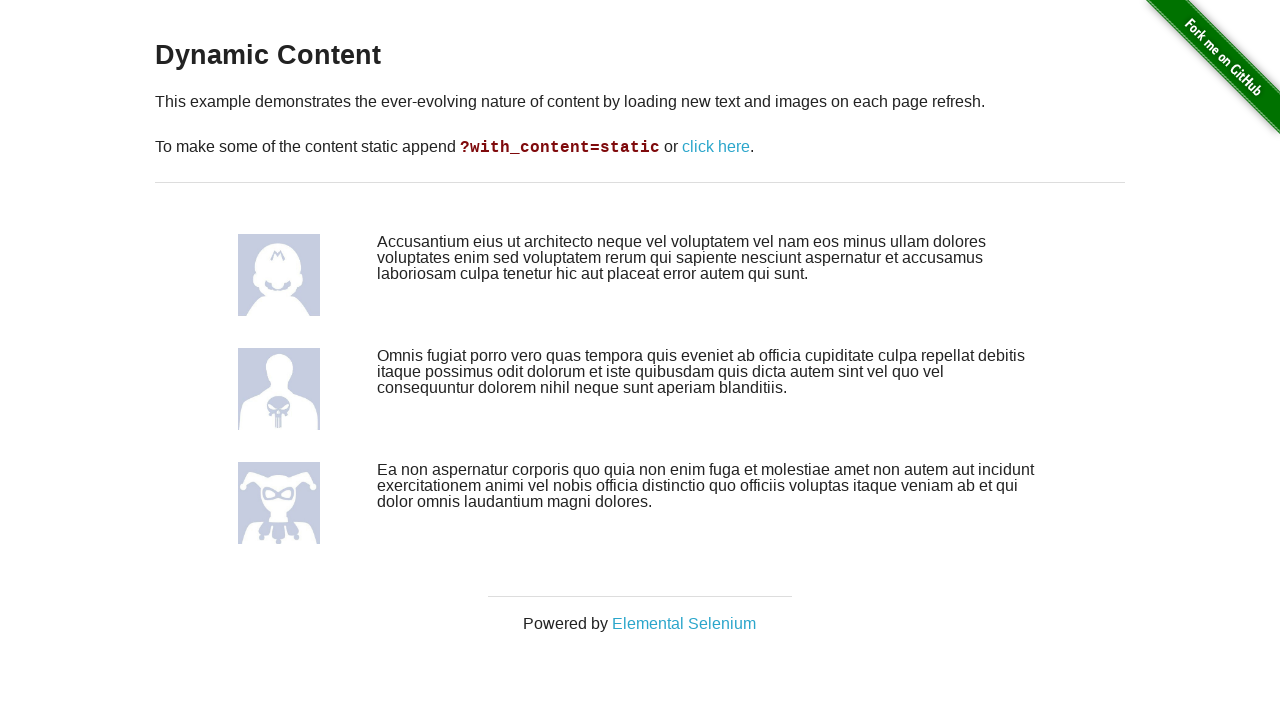

Retrieved initial avatar images before click
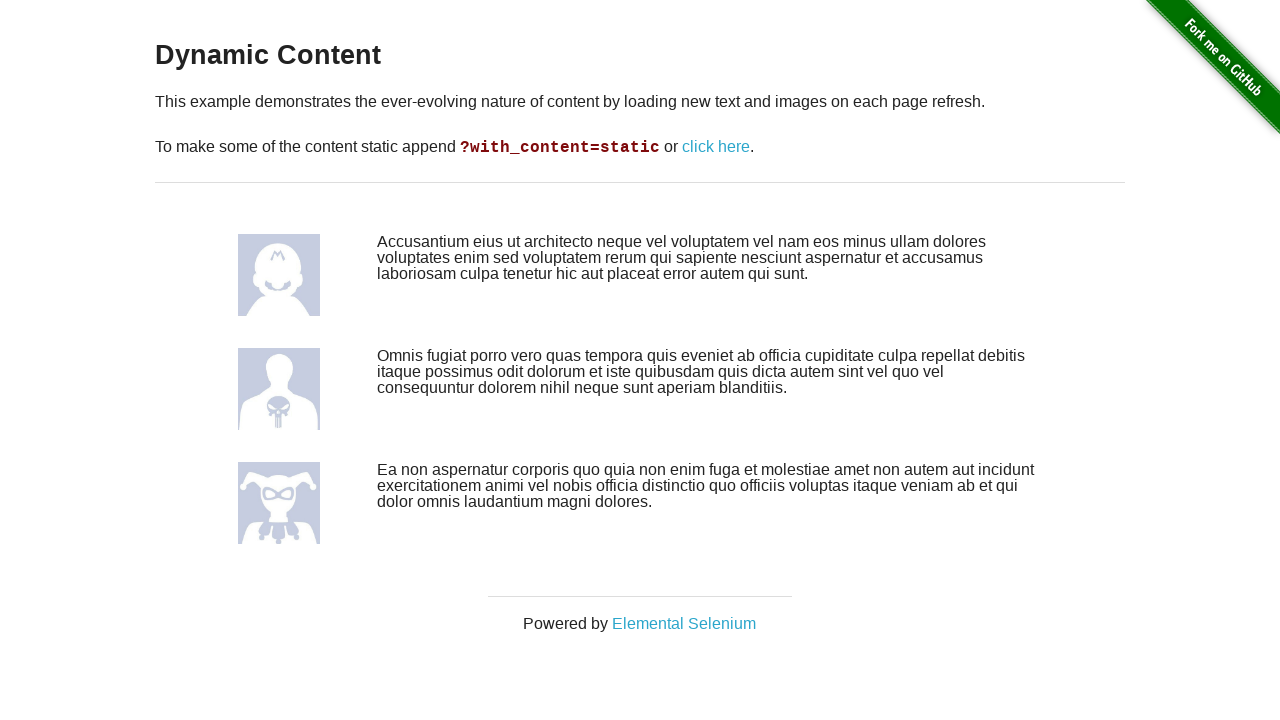

Clicked 'click here' link to refresh dynamic content at (716, 147) on a:has-text('click here')
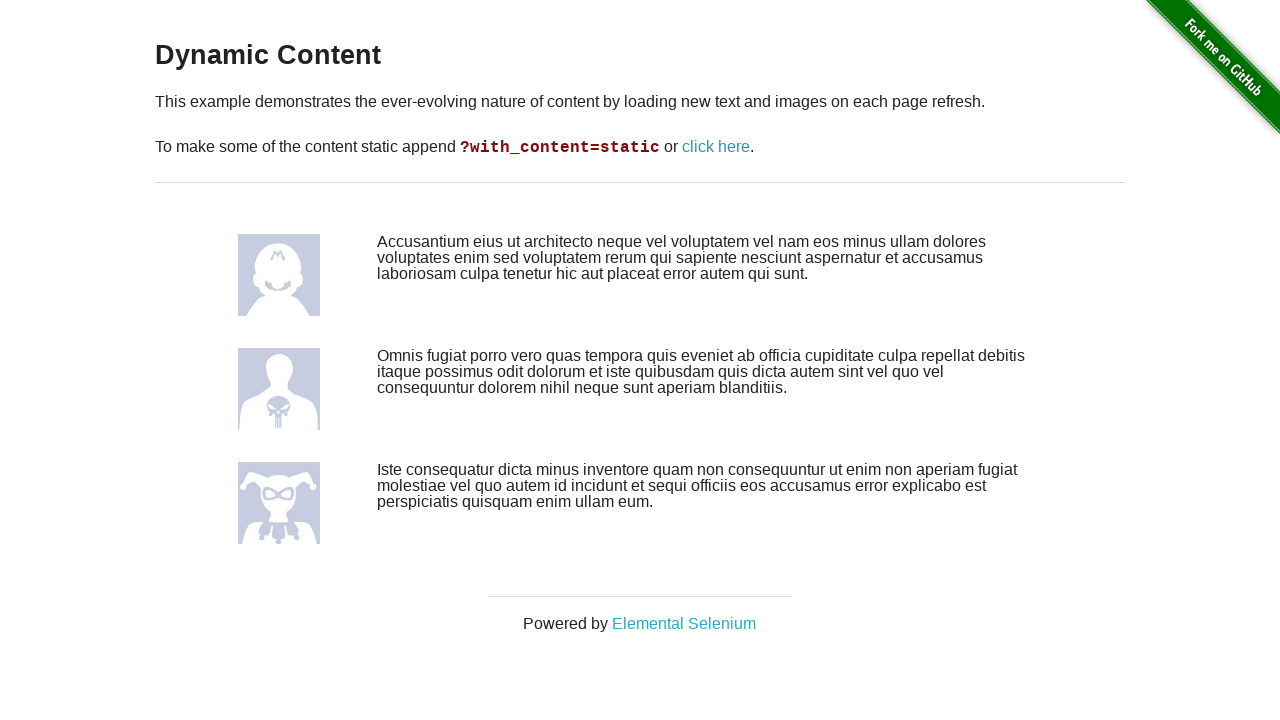

Waited for new avatar images to load after click
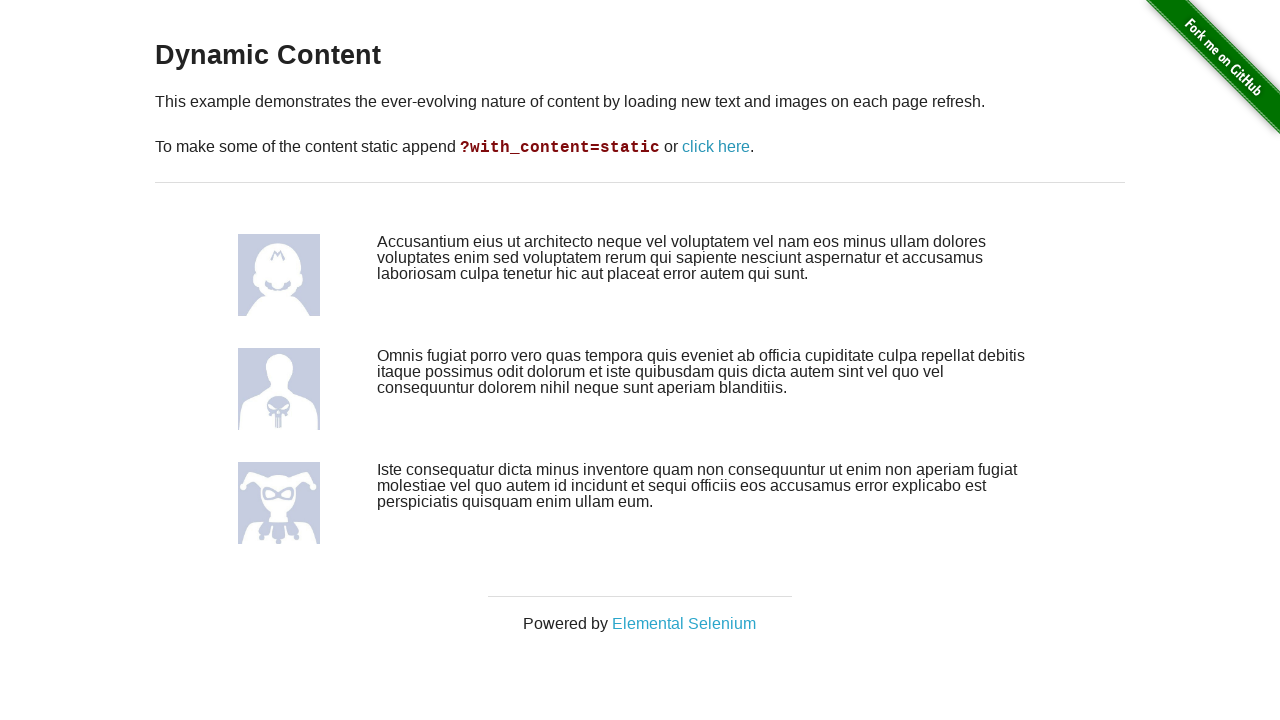

Verified that avatar images are present after dynamic content refresh
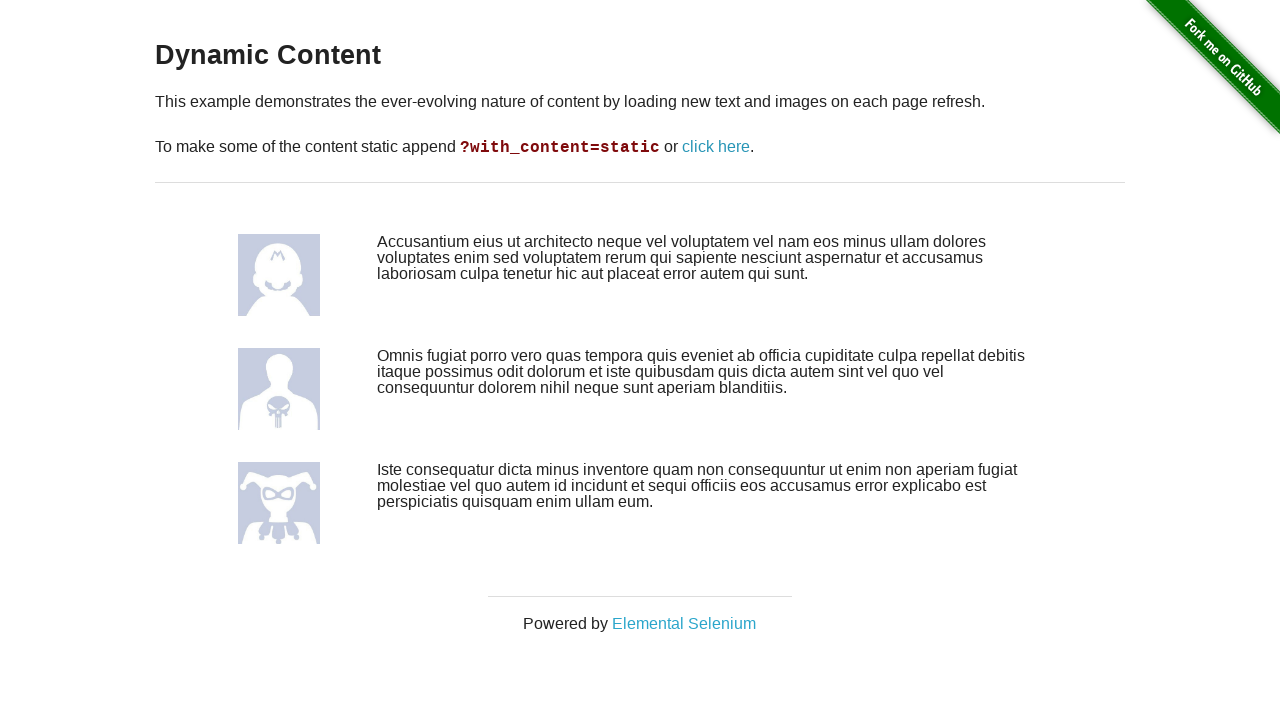

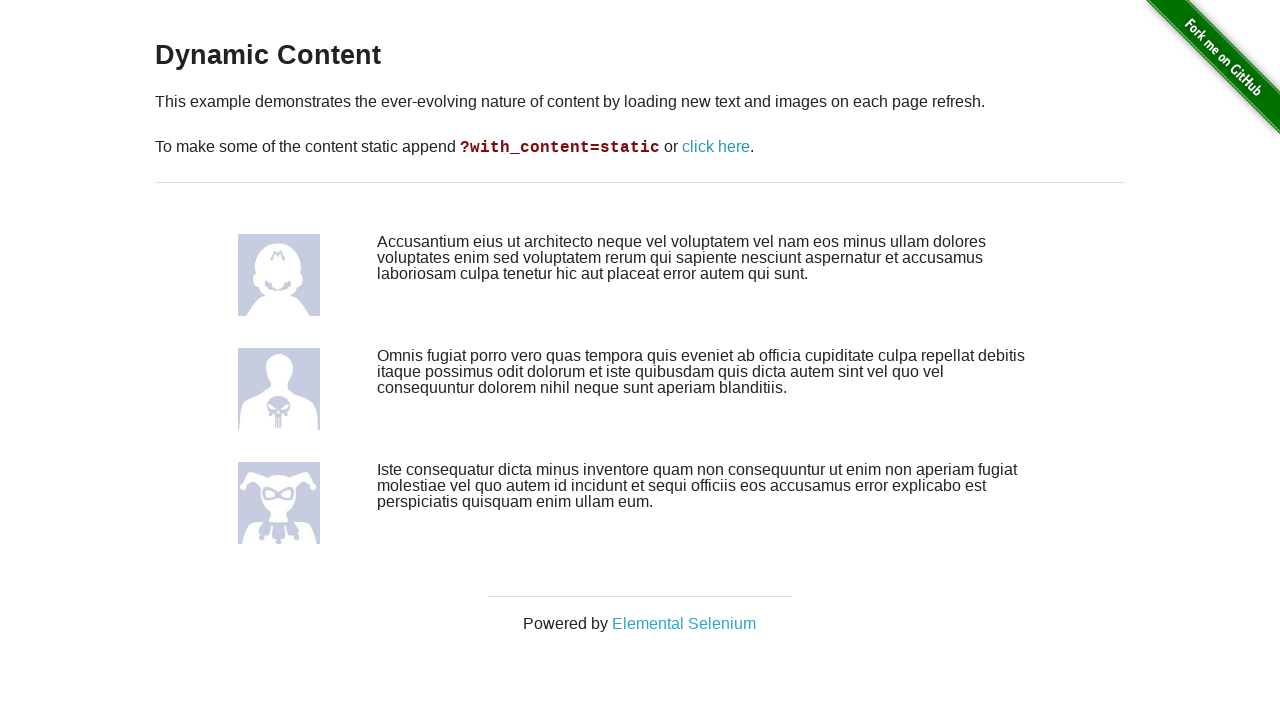